Tests JavaScript alert functionality by clicking the alert button, verifying the alert text, and accepting the alert to dismiss it

Starting URL: https://the-internet.herokuapp.com/javascript_alerts

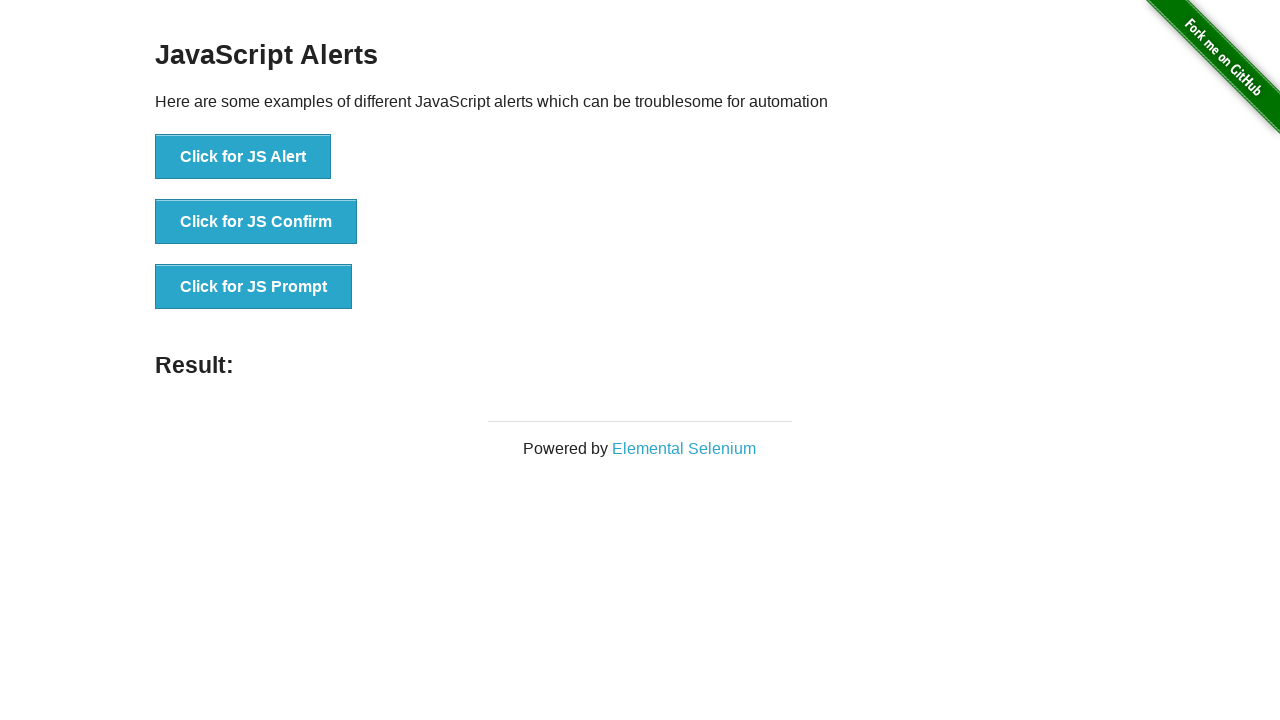

Set up dialog handler to accept alerts
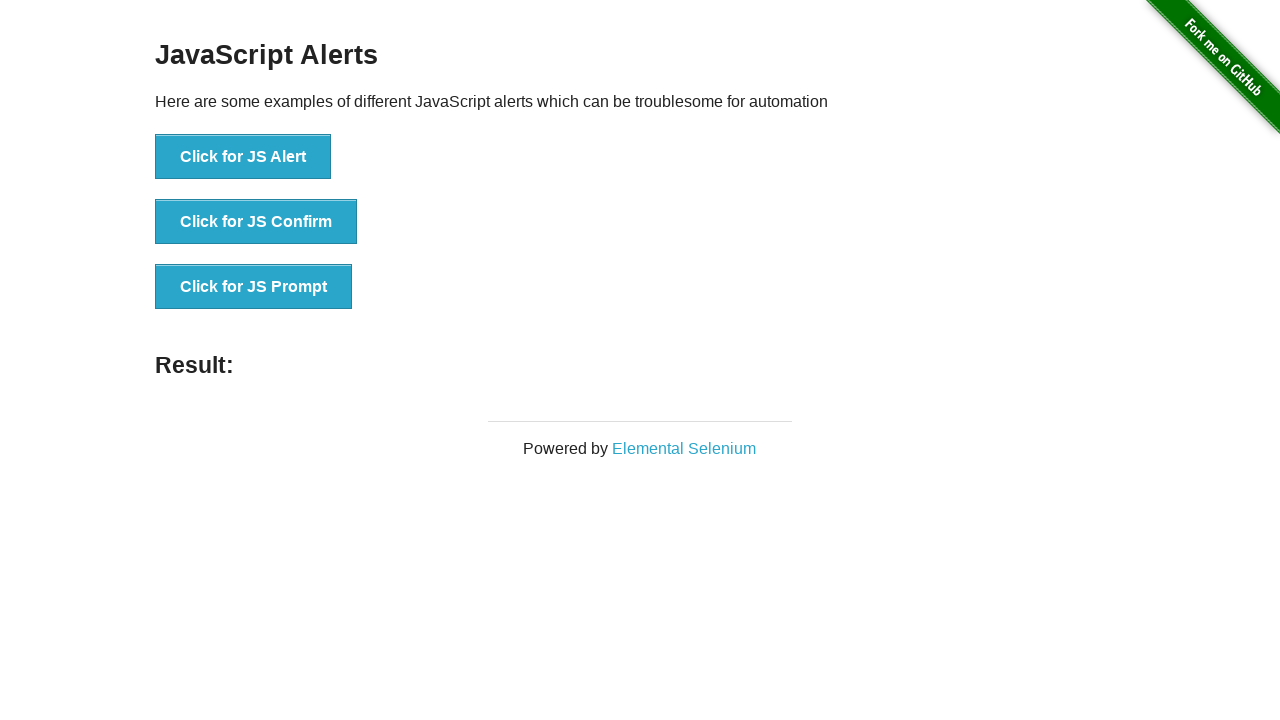

Clicked the JS Alert button to trigger the alert at (243, 157) on text=Click for JS Alert
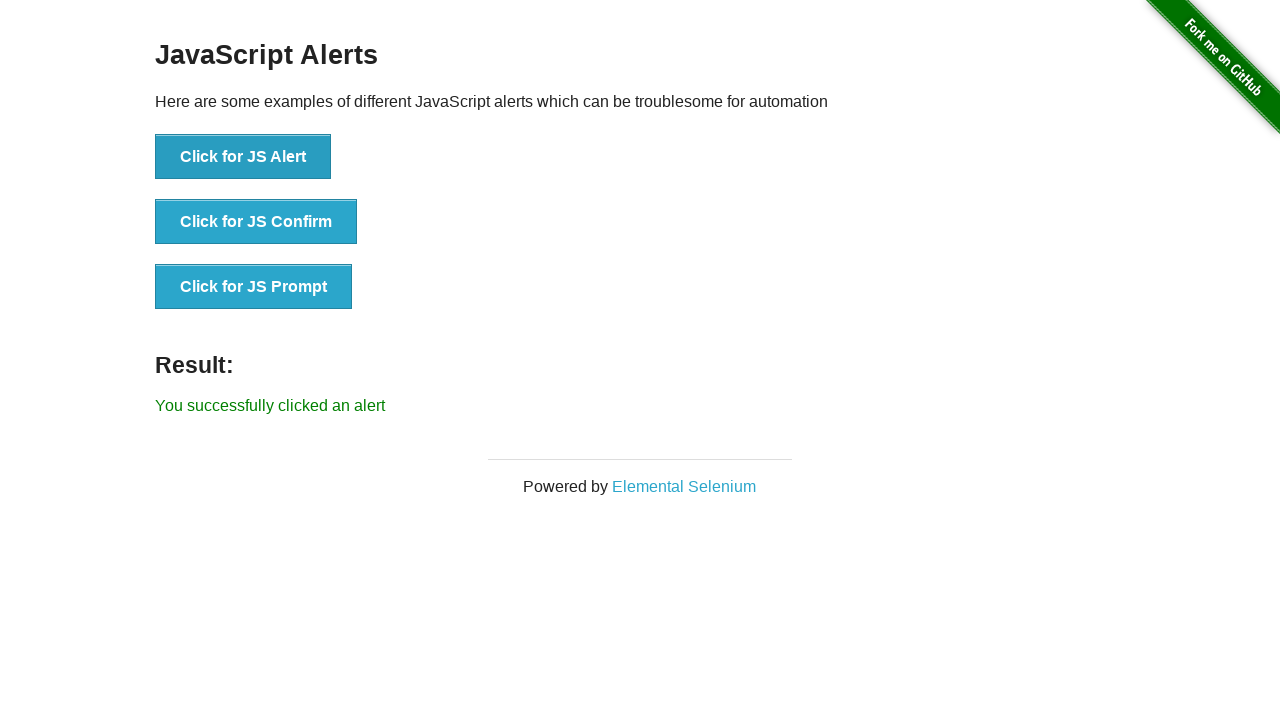

Verified the alert button is still present and enabled after dismissing the alert
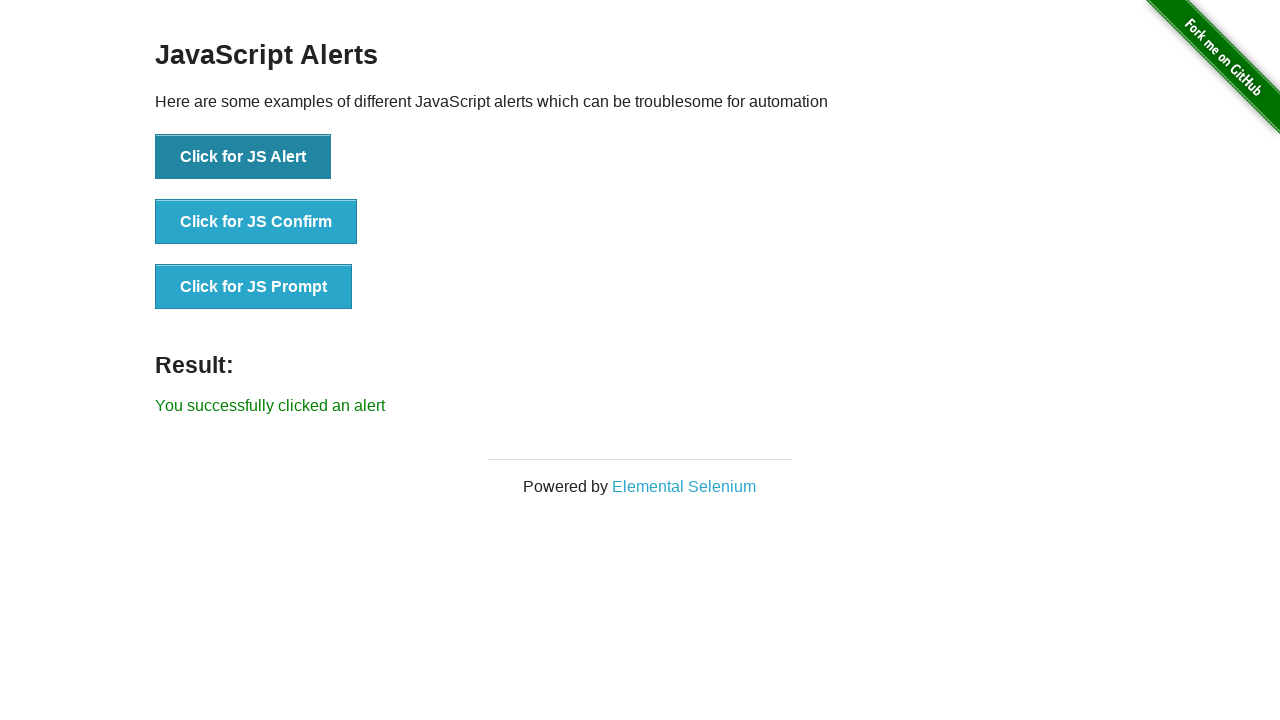

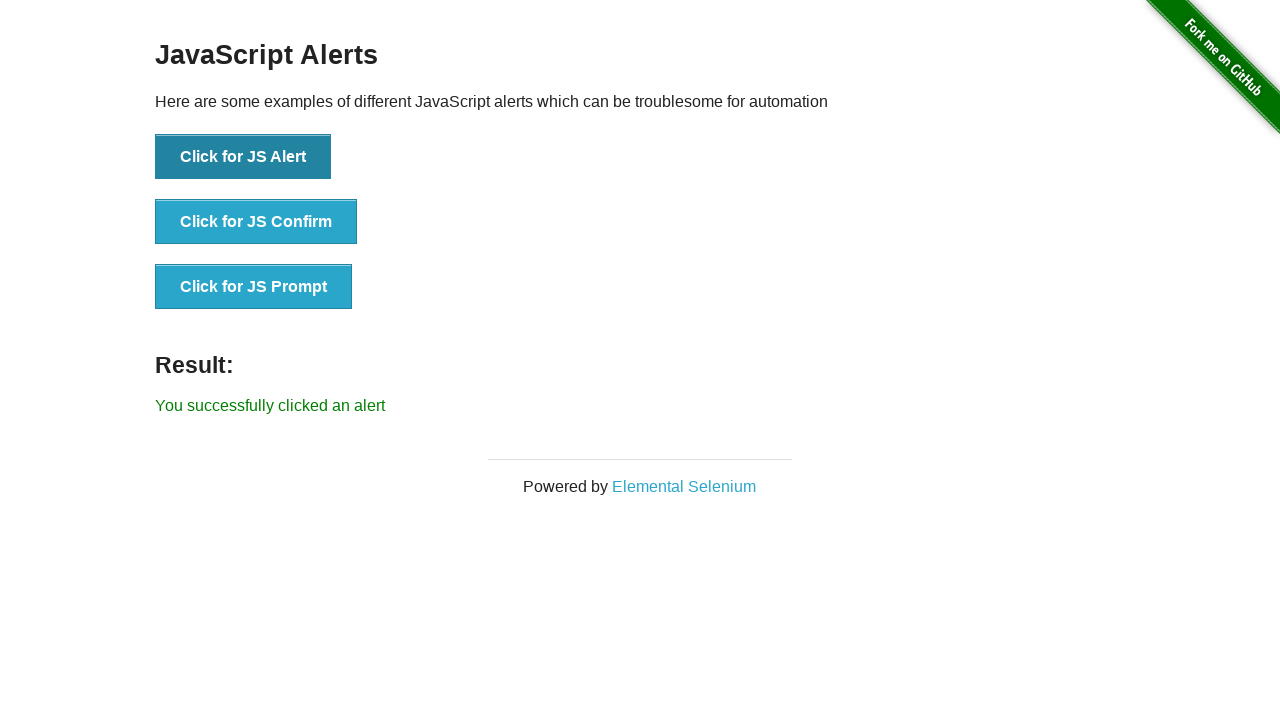